Tests pressing the space key on an input element and verifies the result text displays the correct key pressed.

Starting URL: http://the-internet.herokuapp.com/key_presses

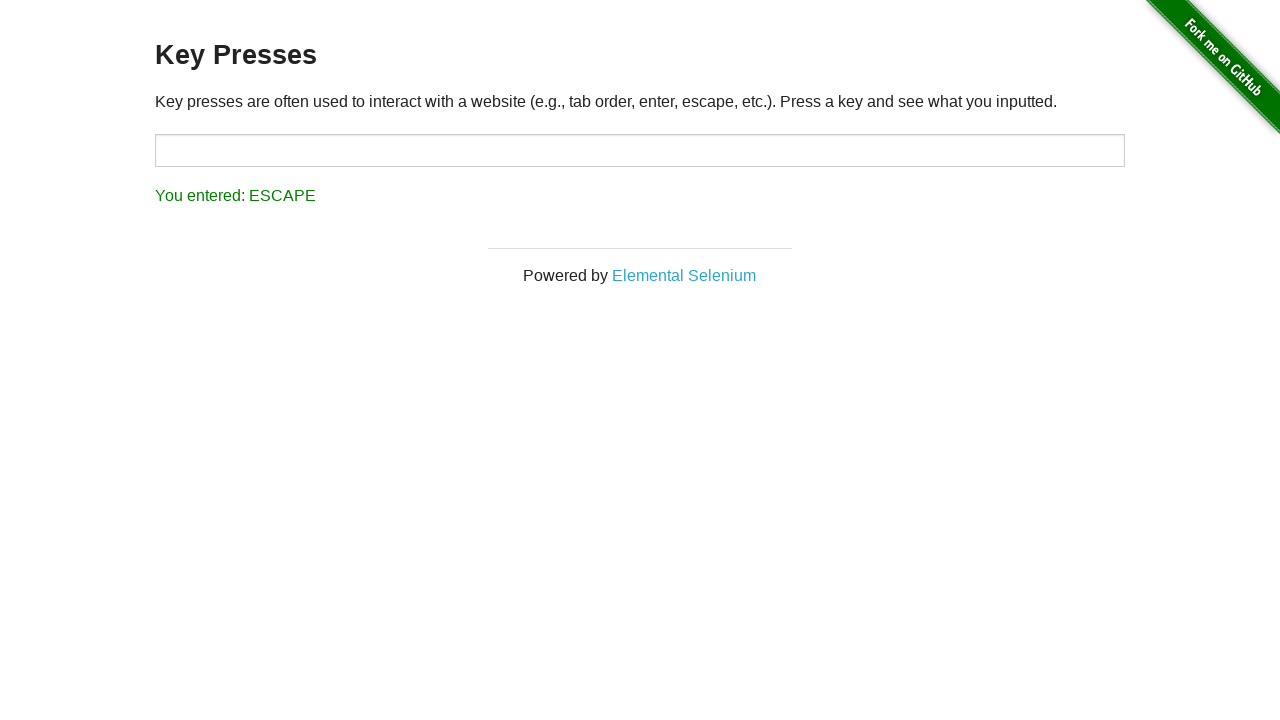

Pressed space key on target input element on #target
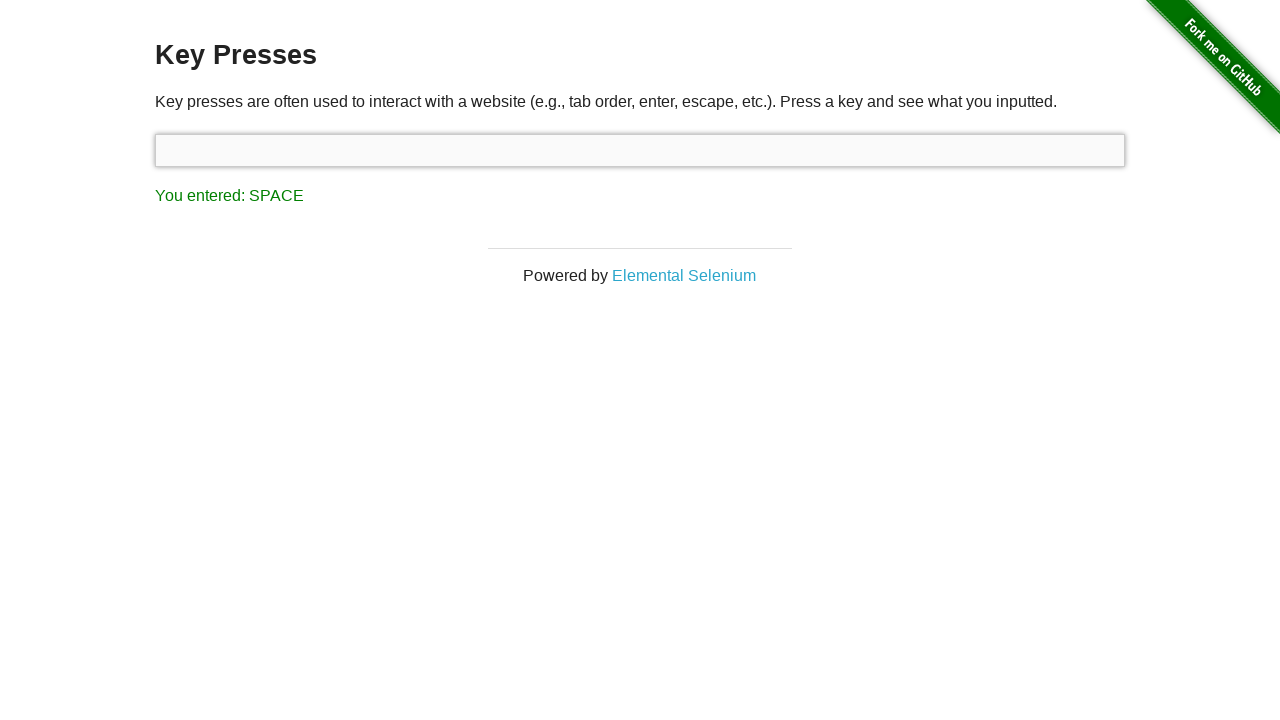

Result text element loaded
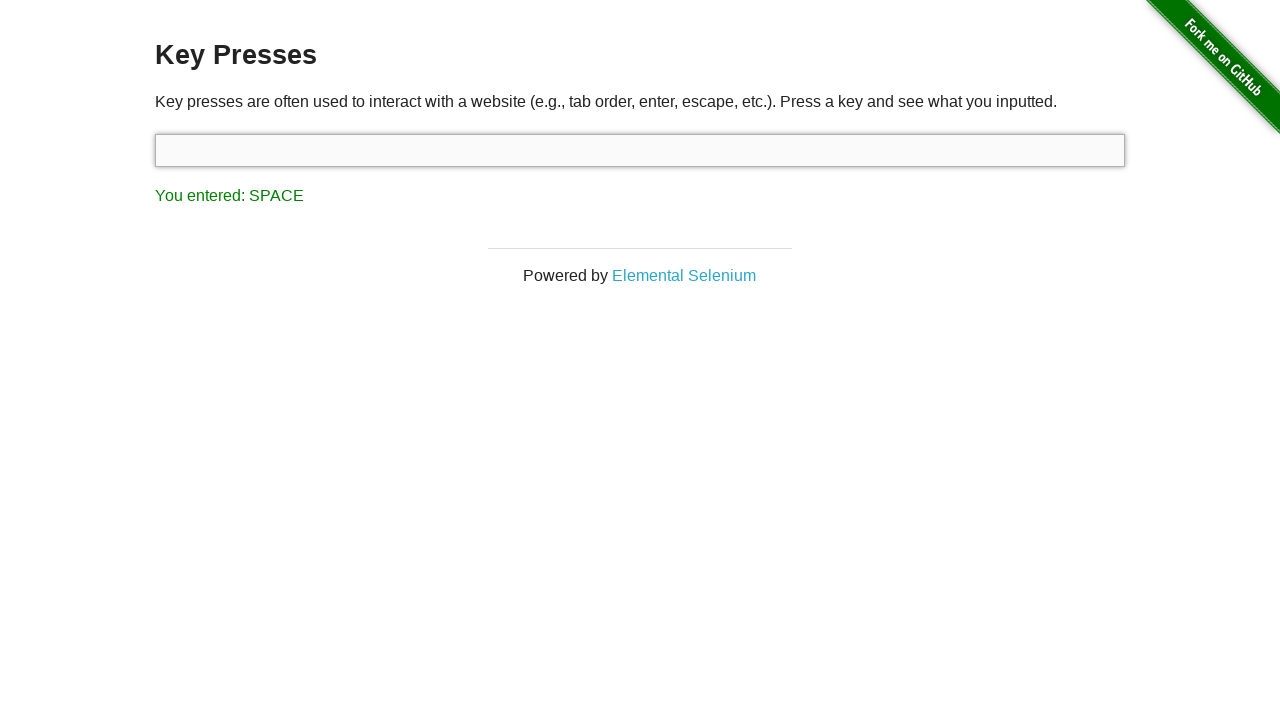

Retrieved result text: 'You entered: SPACE'
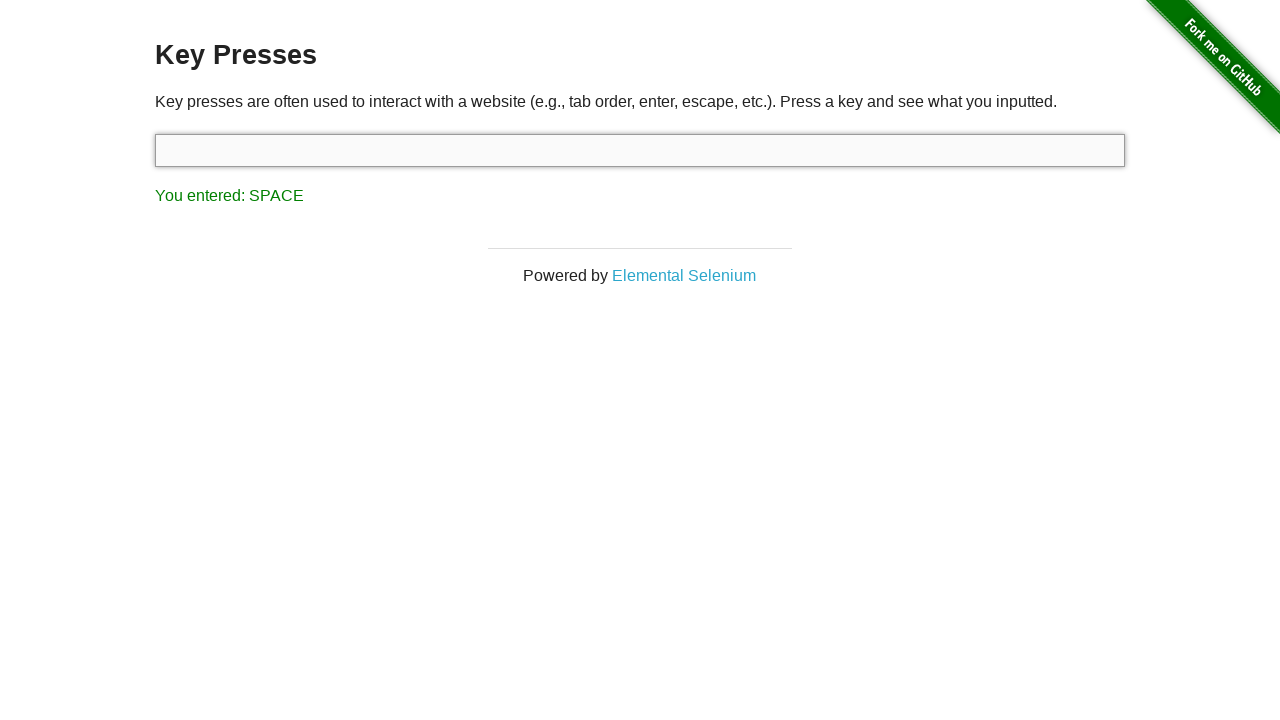

Verified result text displays 'You entered: SPACE'
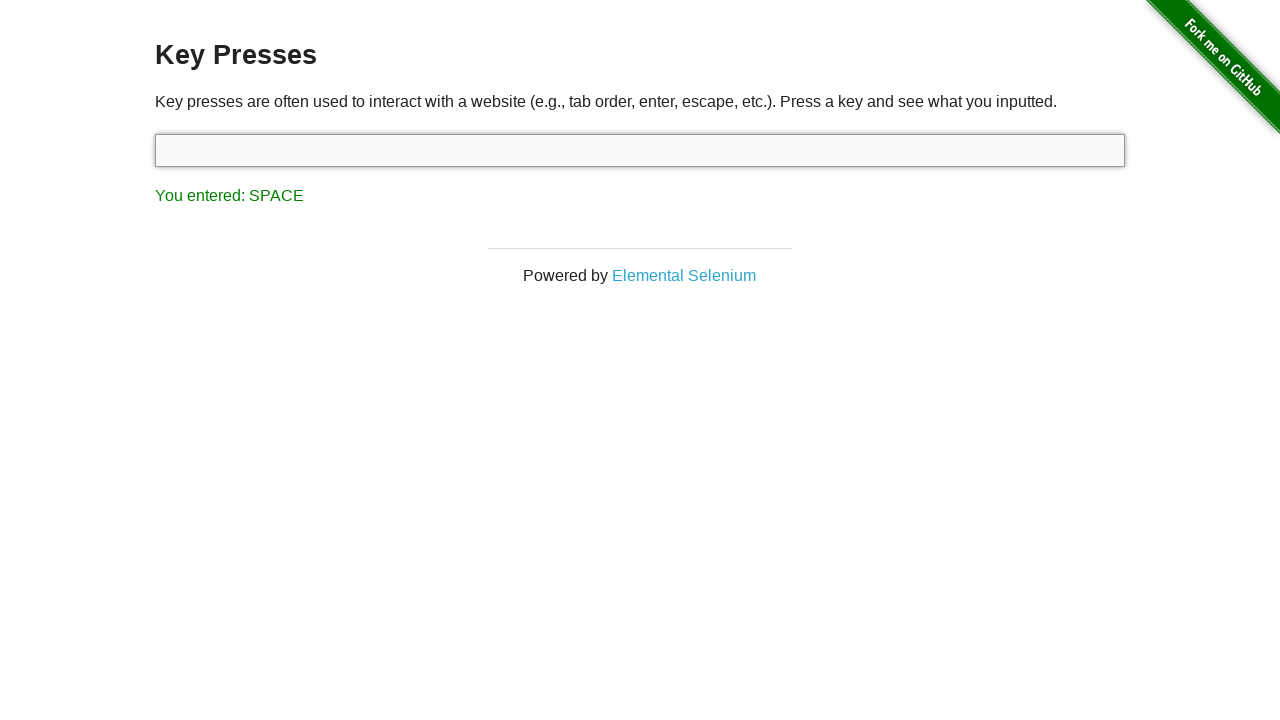

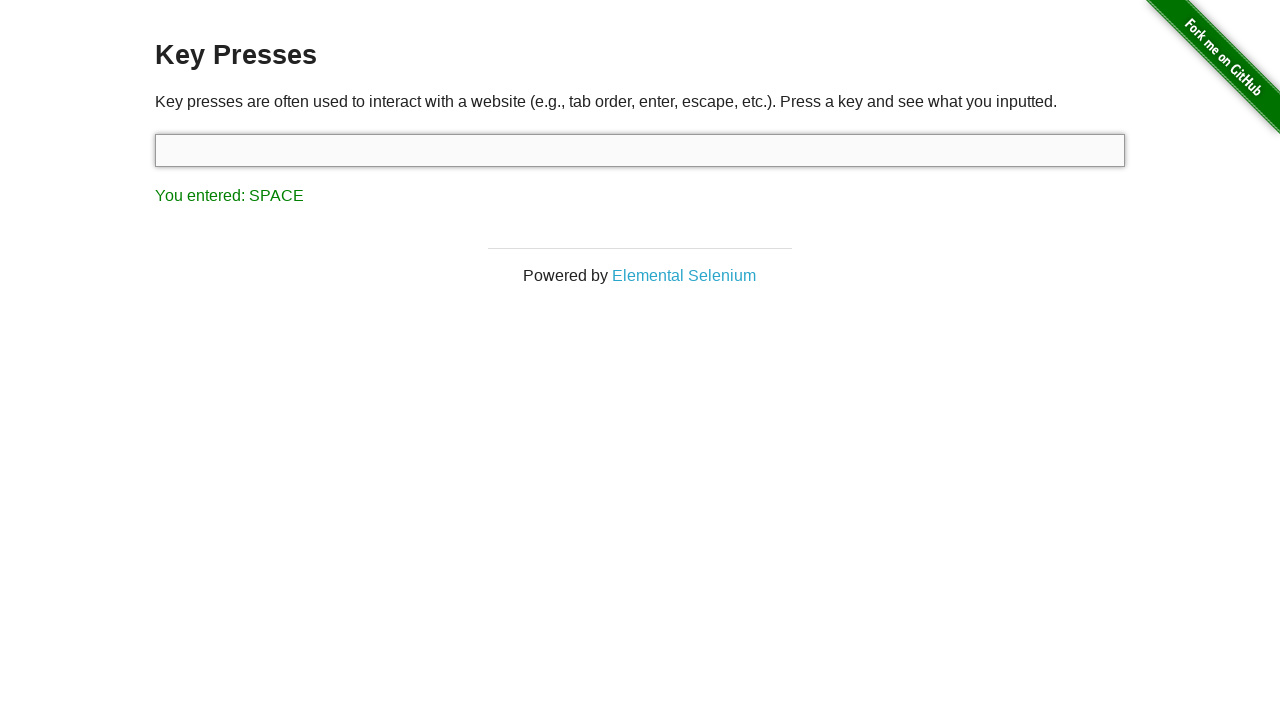